Tests dynamic dropdown selection on a flight booking practice page by selecting origin city (Bangalore) and destination city (Chennai) from cascading dropdowns

Starting URL: https://rahulshettyacademy.com/dropdownsPractise/

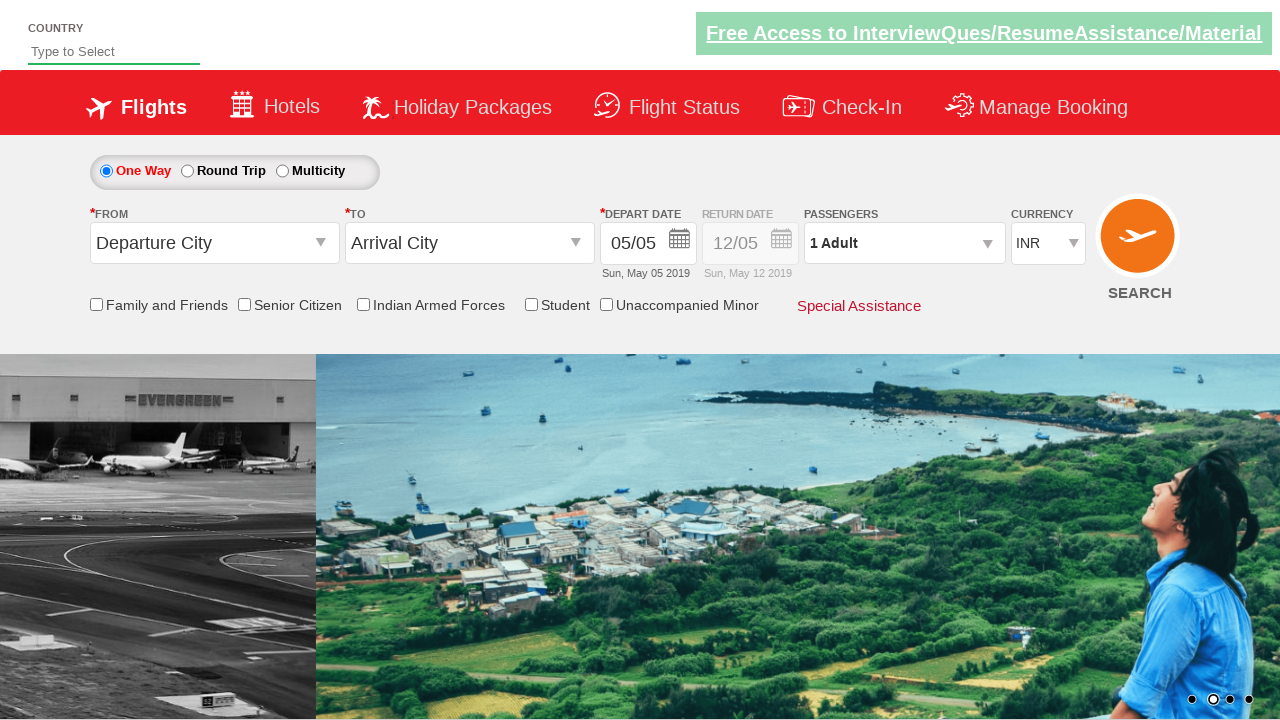

Clicked on origin station dropdown to open it at (214, 243) on #ctl00_mainContent_ddl_originStation1_CTXT
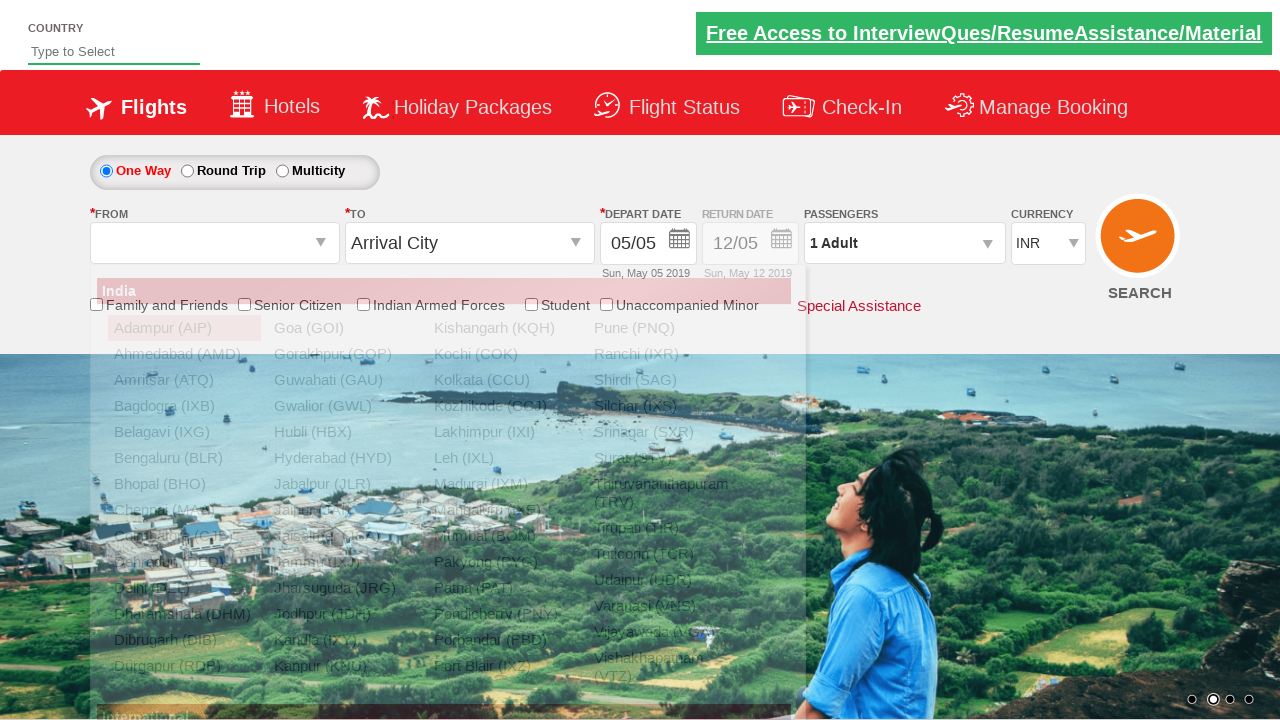

Selected Bangalore (BLR) as origin city at (184, 458) on xpath=//a[@value='BLR']
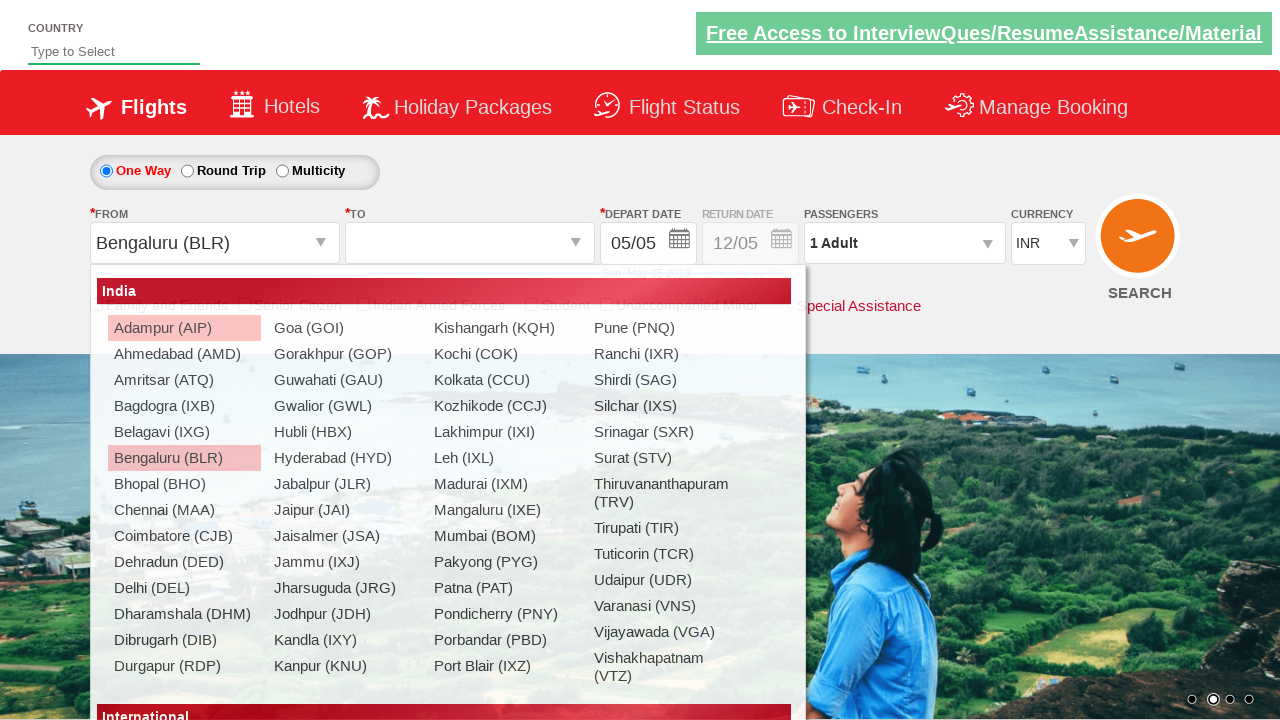

Selected Chennai (MAA) as destination city at (439, 484) on xpath=//div[@id='glsctl00_mainContent_ddl_destinationStation1_CTNR'] //a[@value=
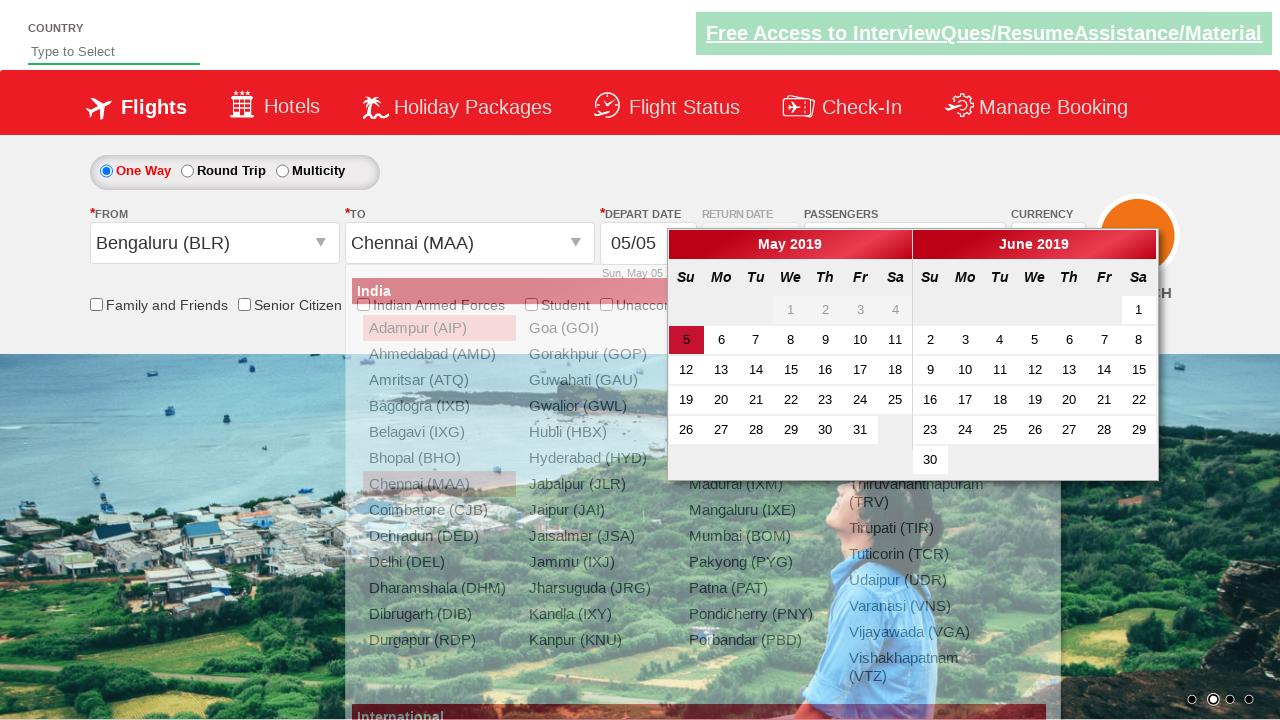

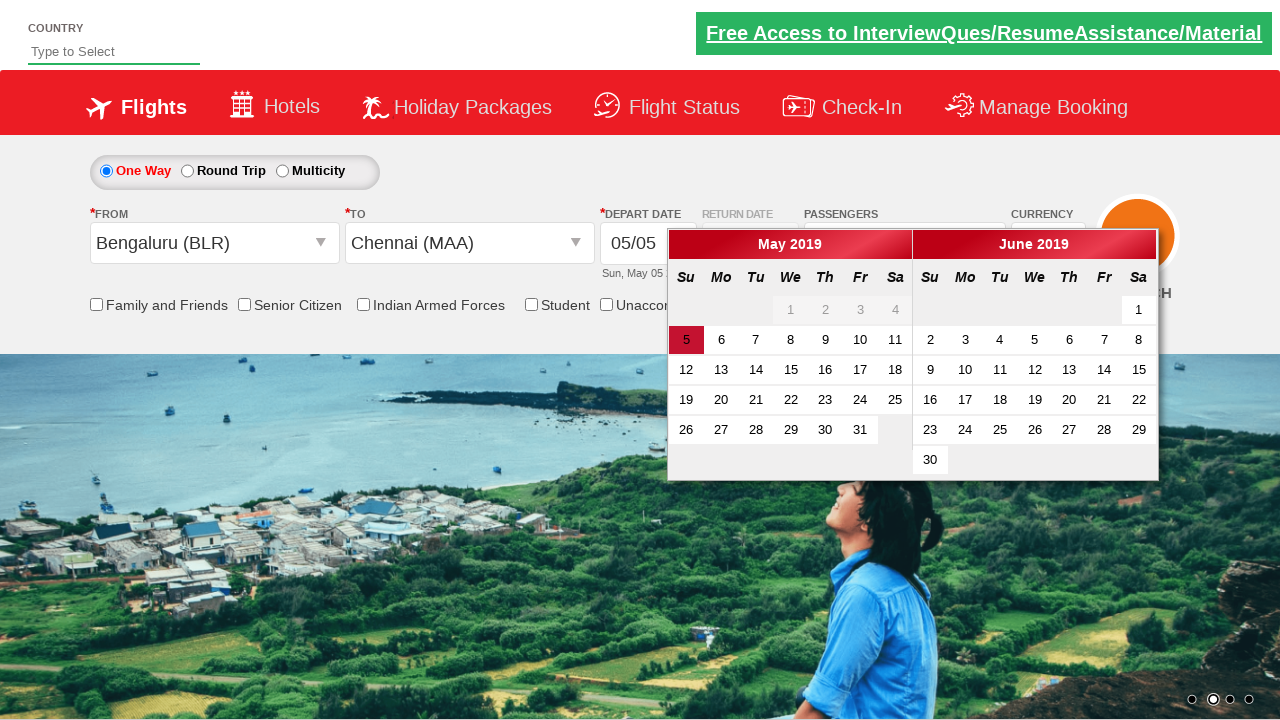